Tests clicking the home link which opens a new tab, then switches to that tab and locates the Join Now button

Starting URL: https://demoqa.com/links

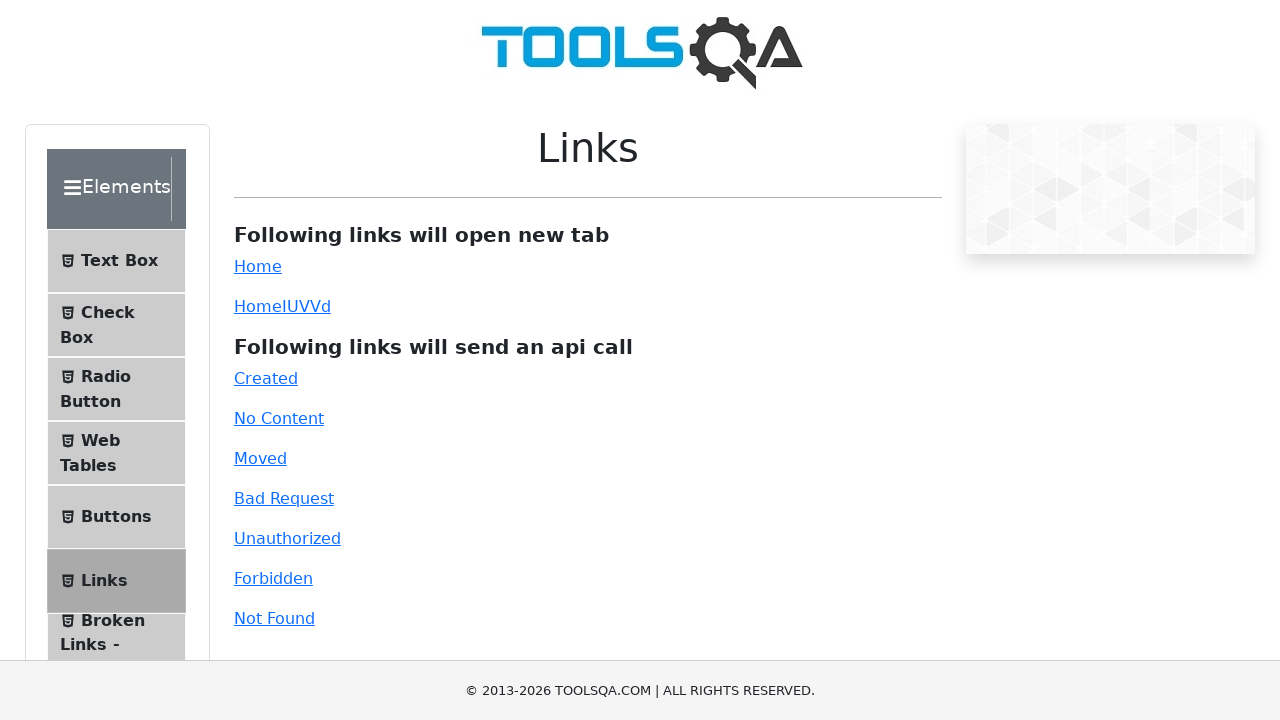

Clicked the home link which opened a new tab at (258, 266) on #simpleLink
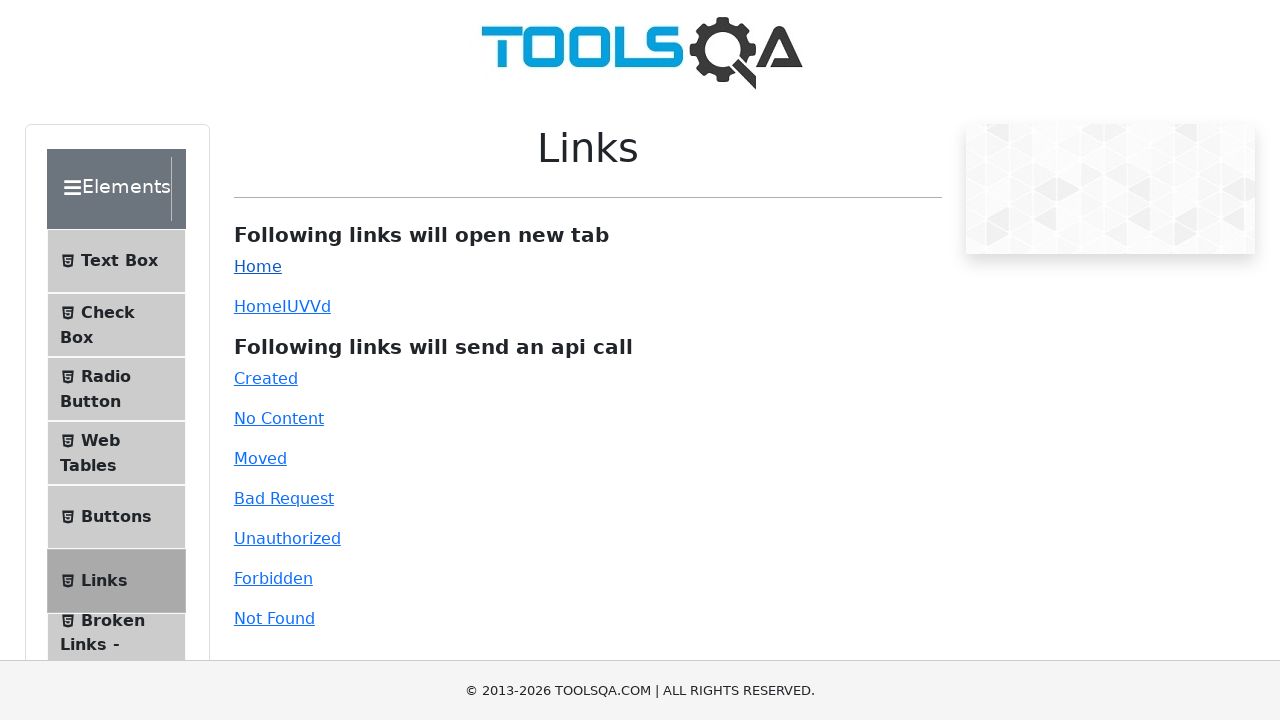

Switched to the newly opened tab
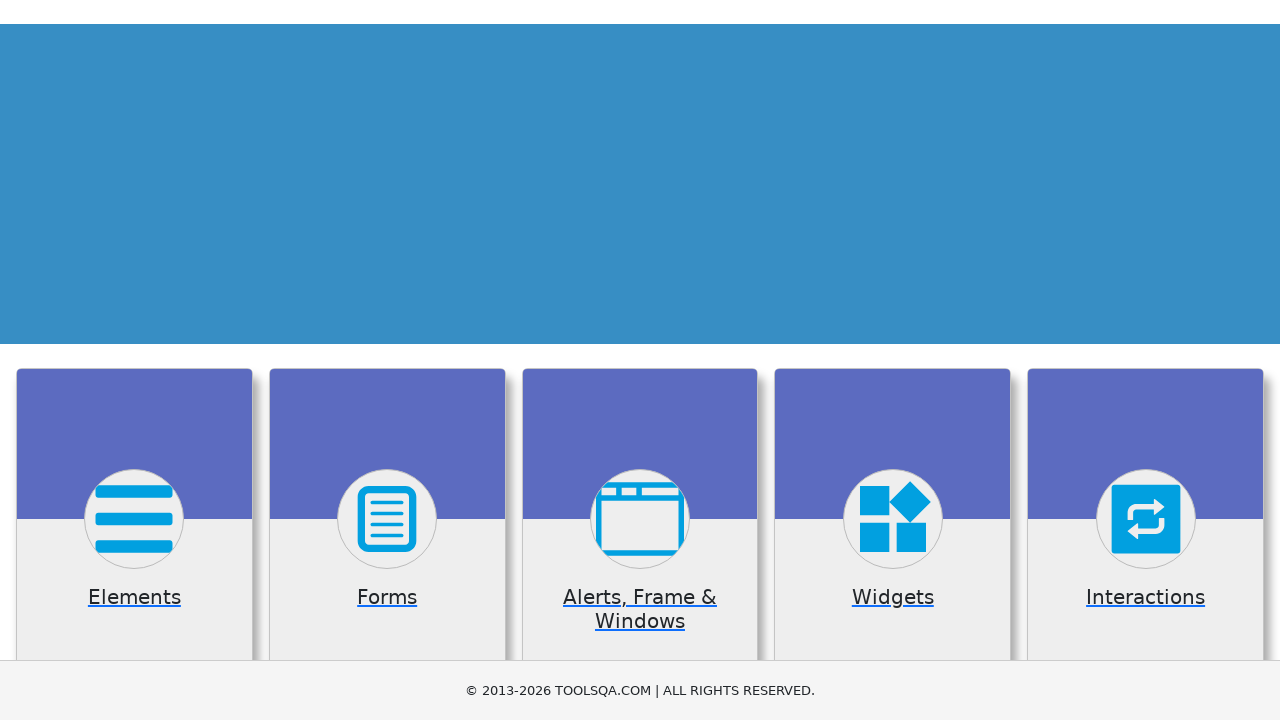

New page finished loading
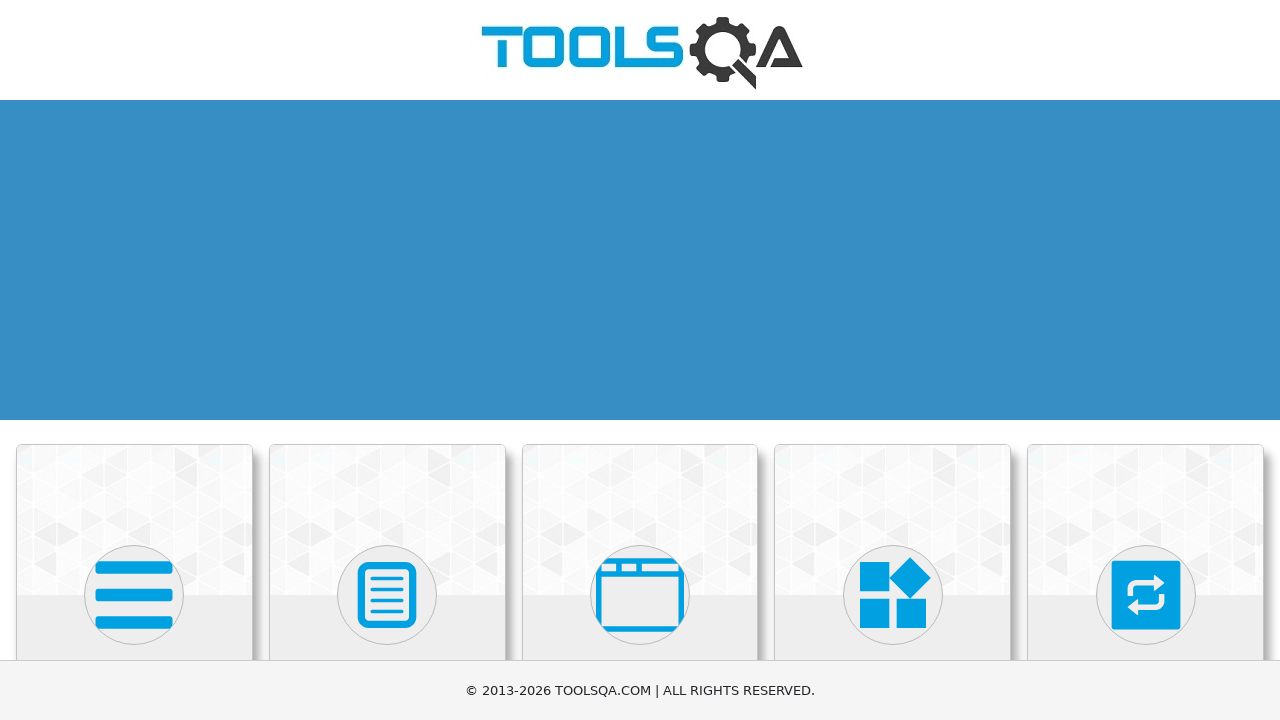

Located the Join Now button on the new page
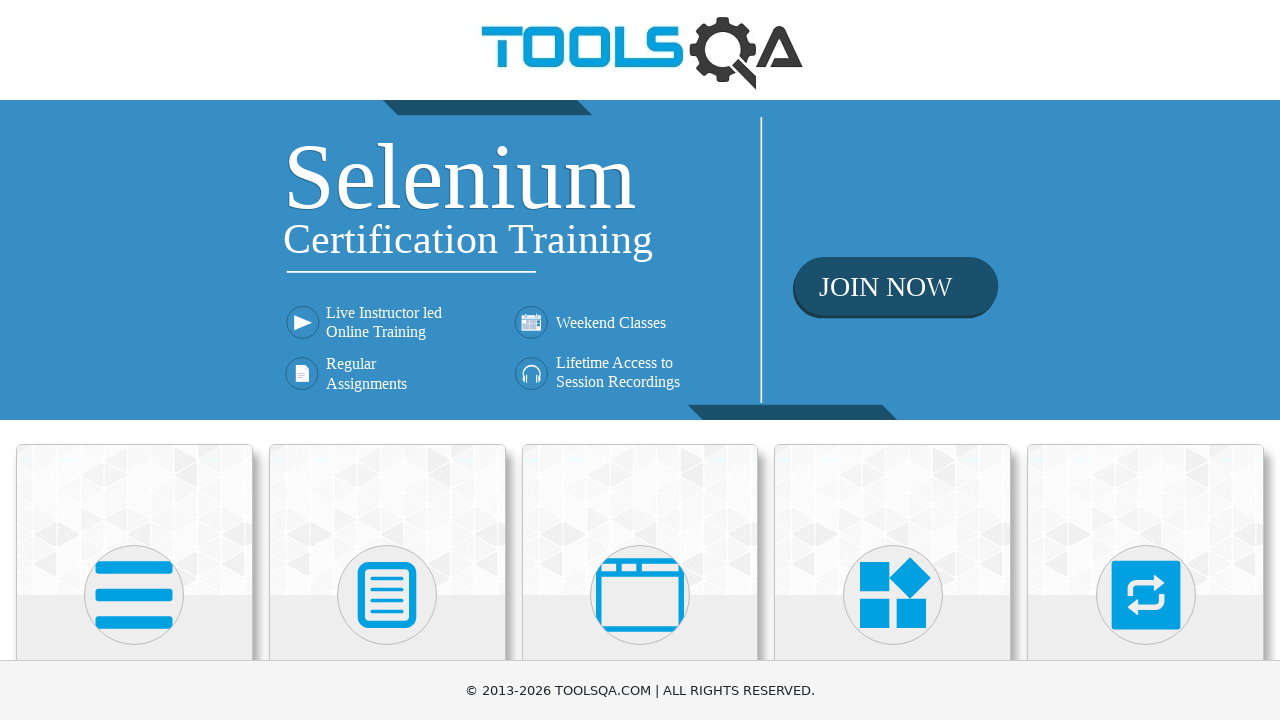

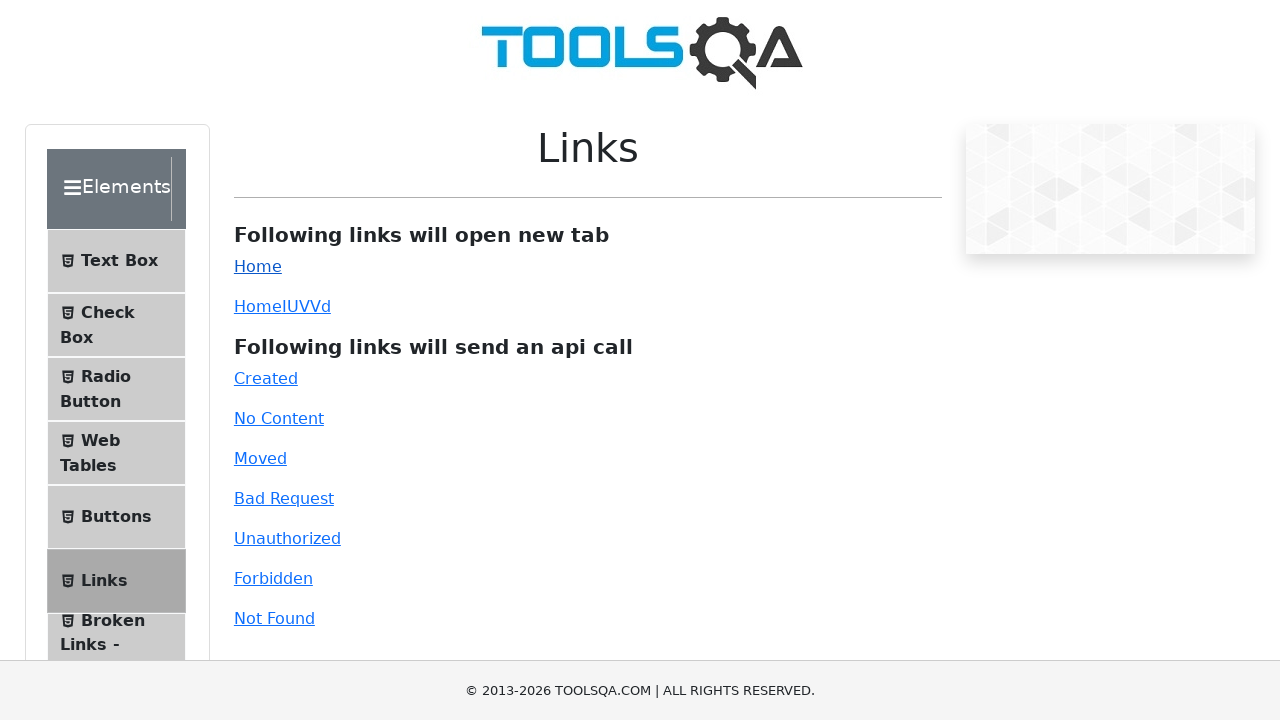